Tests jQuery UI accordion functionality by navigating to the accordion demo page and interacting with accordion sections

Starting URL: https://jqueryui.com/droppable/

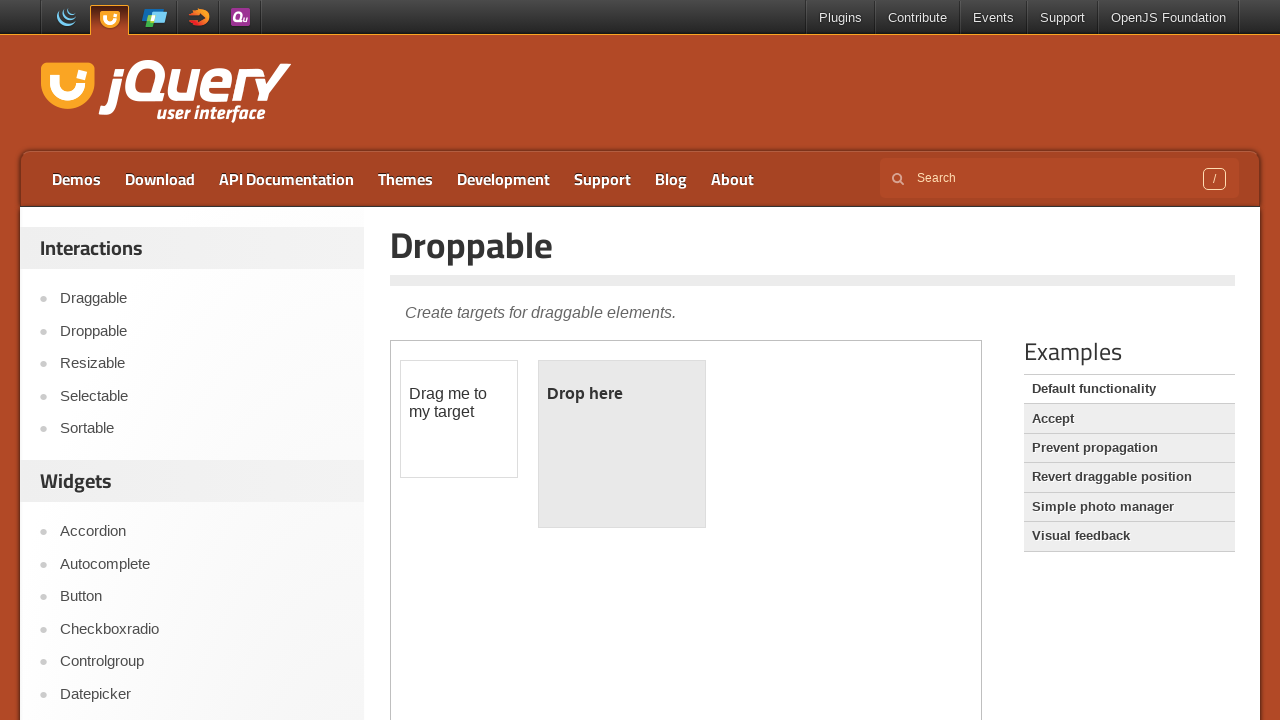

Clicked on Accordion link to navigate to accordion demo at (202, 532) on xpath=//a[text()='Accordion']
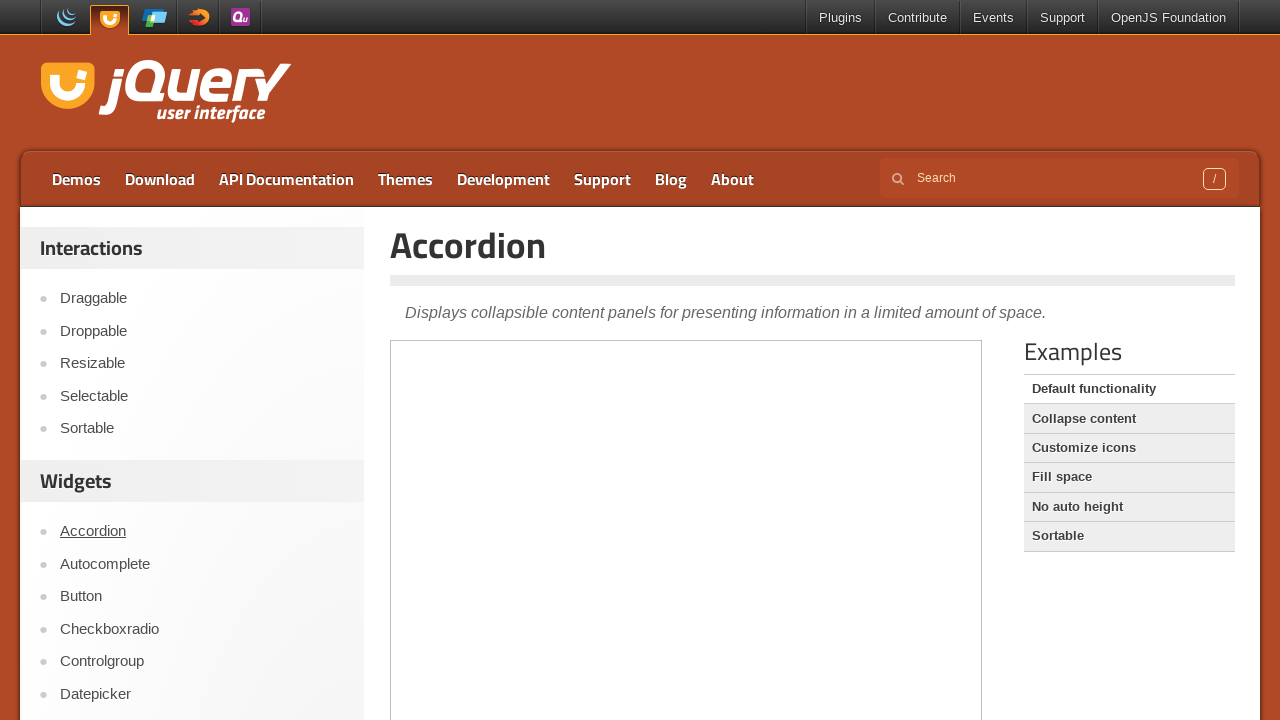

Located iframe containing the accordion demo
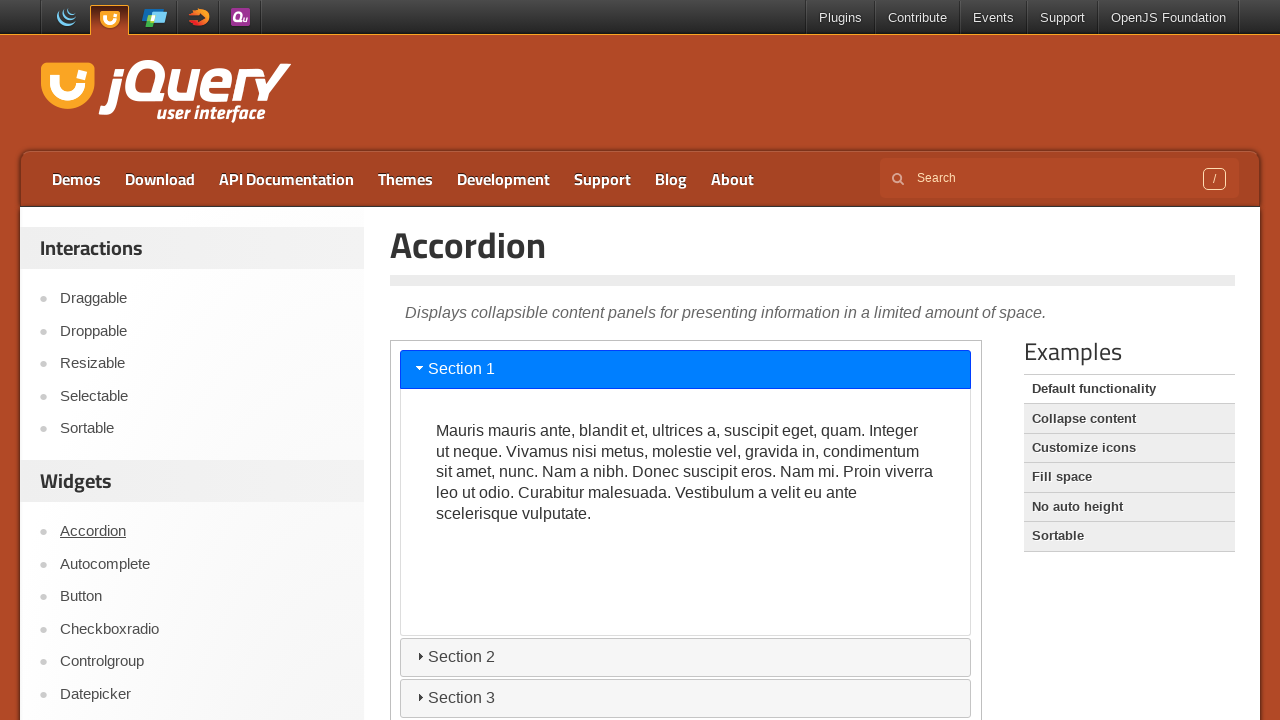

Clicked on Section 2 of the accordion at (686, 657) on iframe >> nth=0 >> internal:control=enter-frame >> xpath=//h3[text()='Section 2'
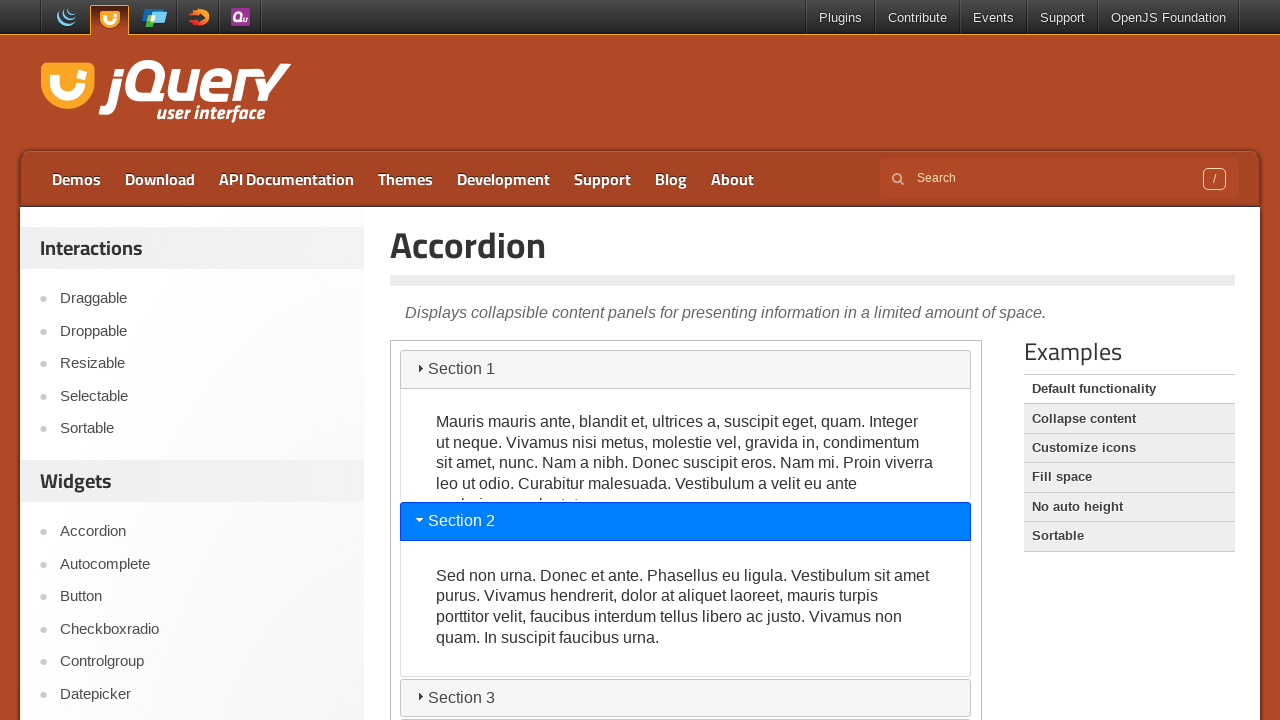

Verified Section 2 content is visible
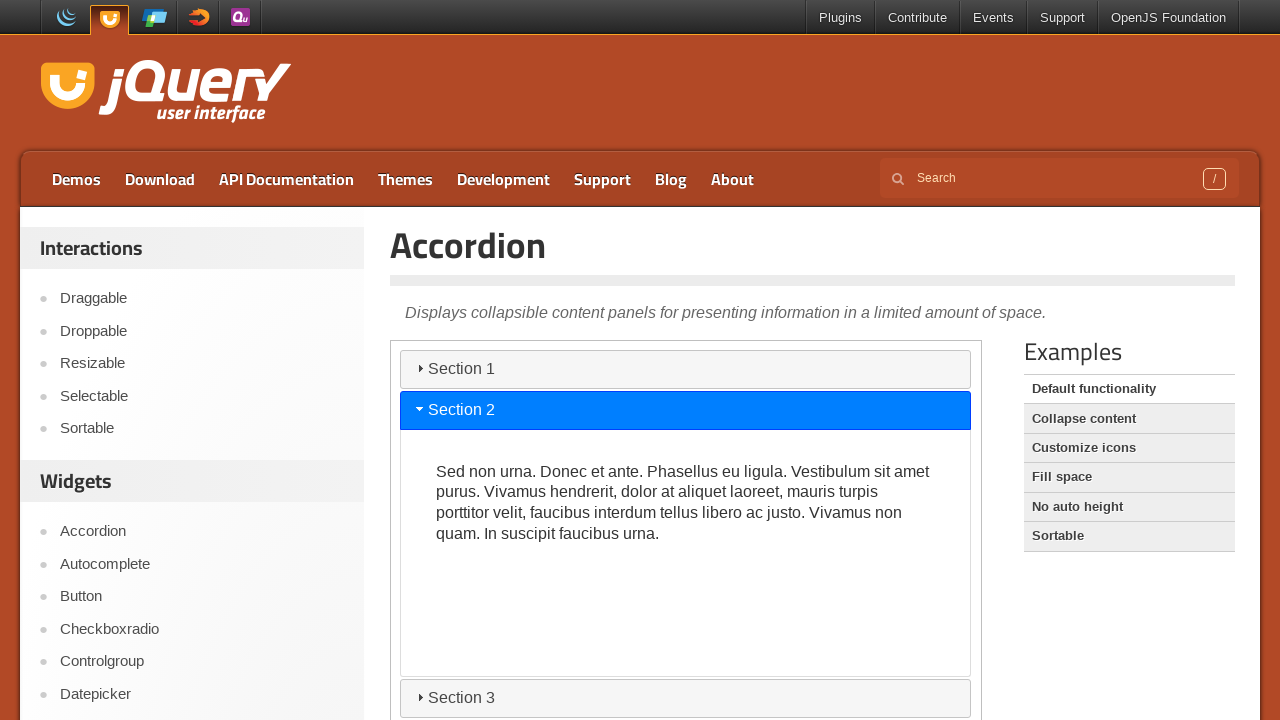

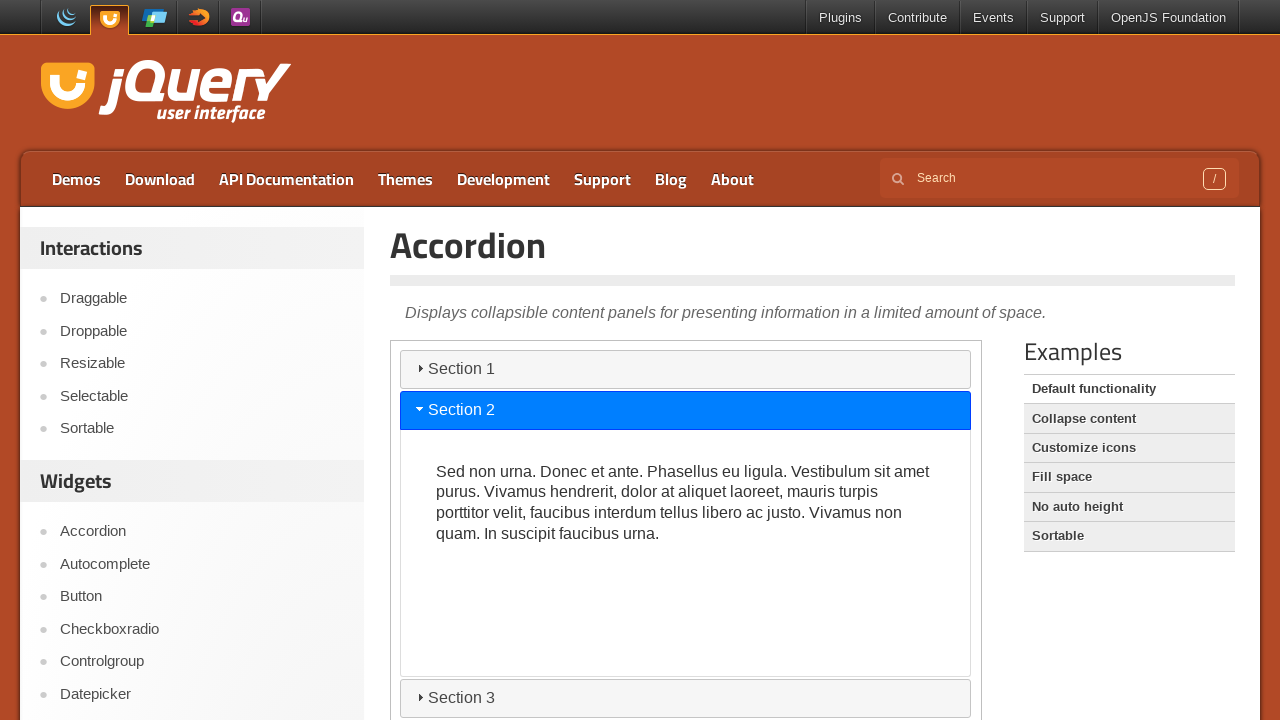